Tests checkbox selection and passenger dropdown functionality on a travel booking form by selecting a checkbox and increasing passenger count

Starting URL: https://rahulshettyacademy.com/dropdownsPractise/

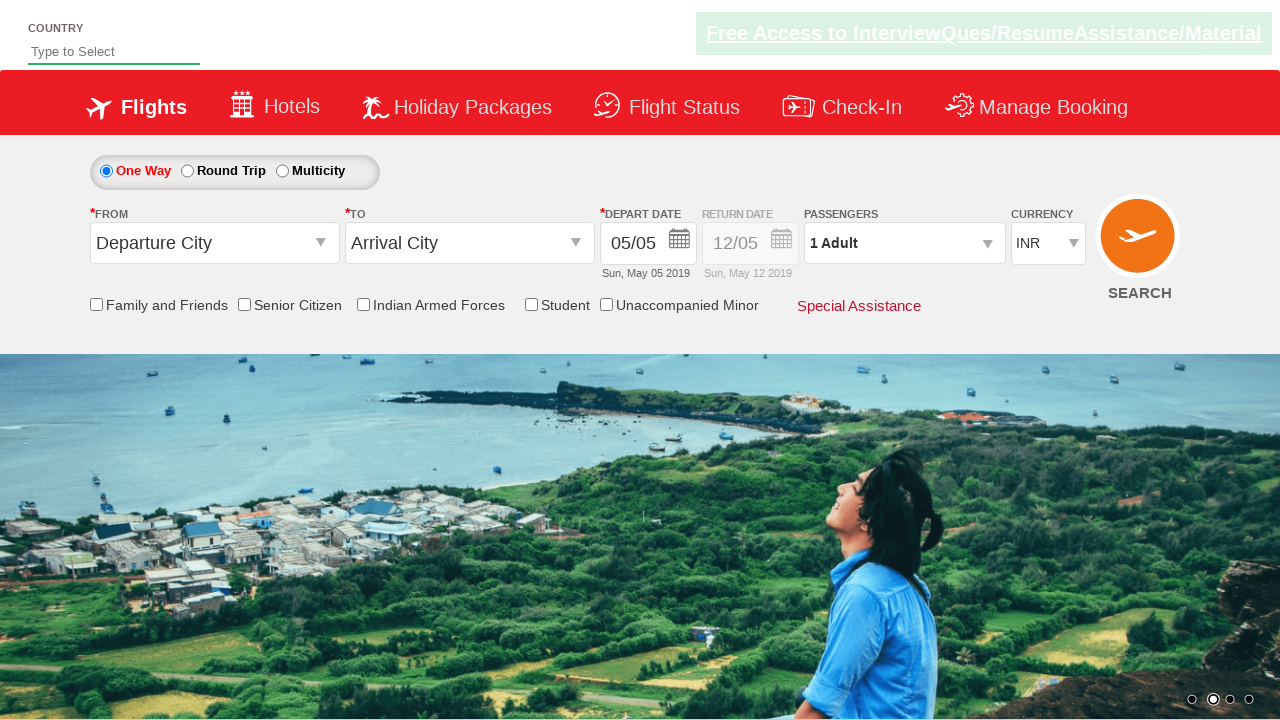

Checked initial state of return flight checkbox
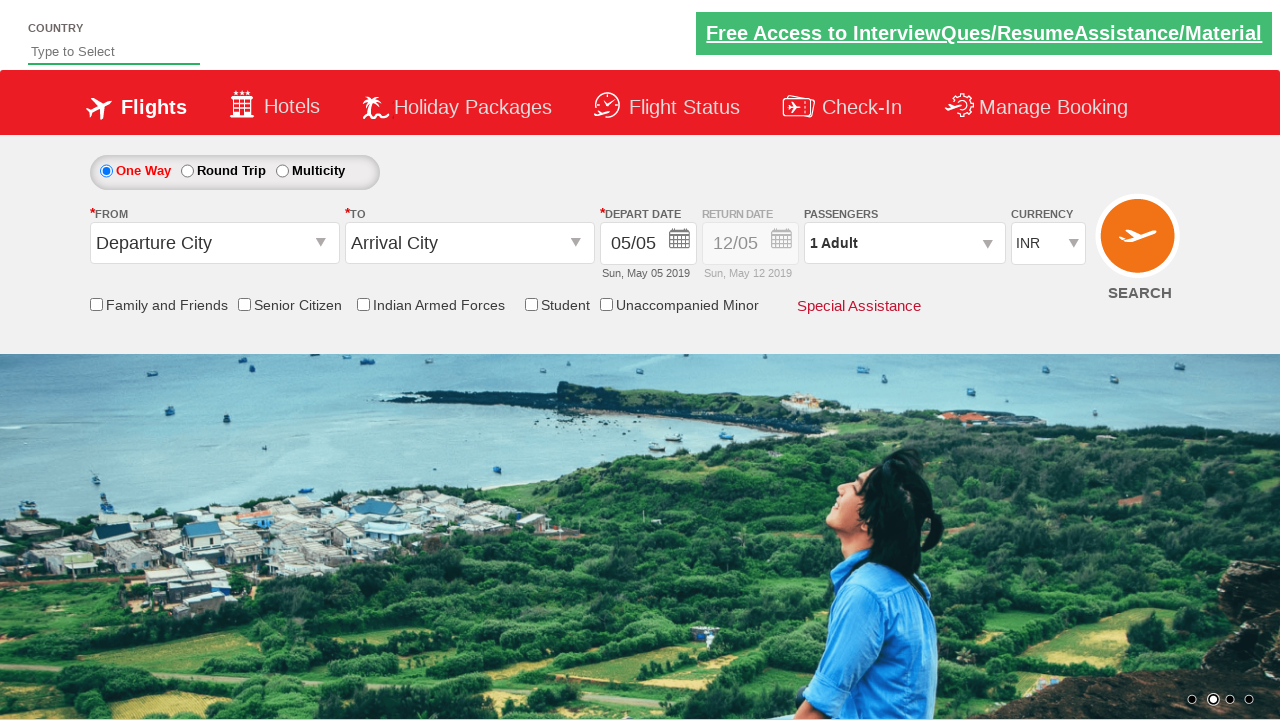

Clicked return flight checkbox to select it at (363, 304) on input[id*='ctl00_mainContent_chk_IndArm']
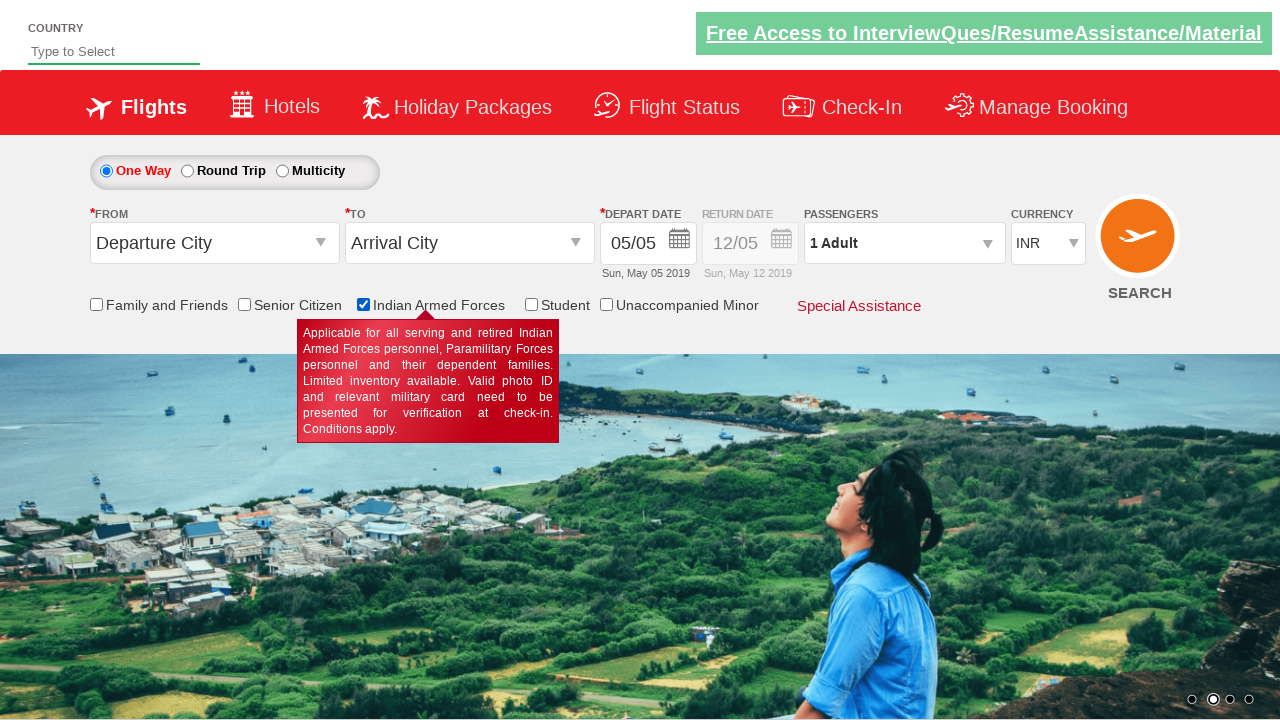

Verified return flight checkbox is now selected
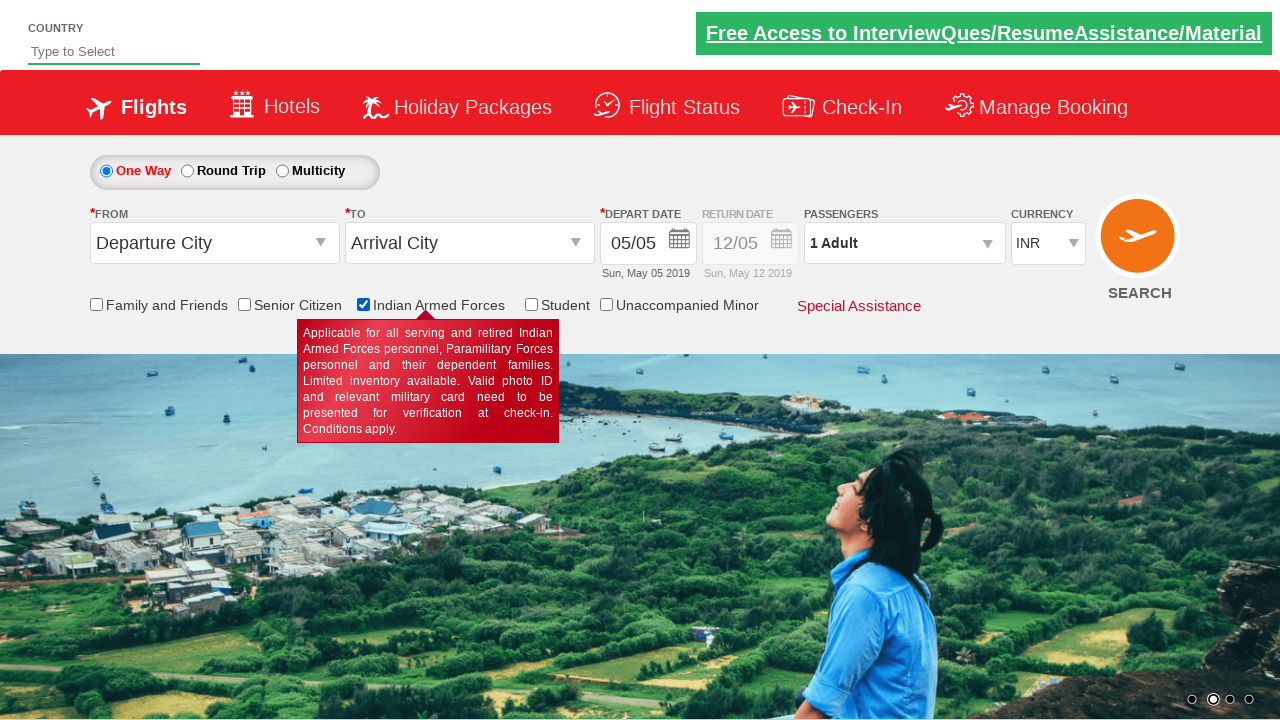

Counted total checkboxes on page: 6
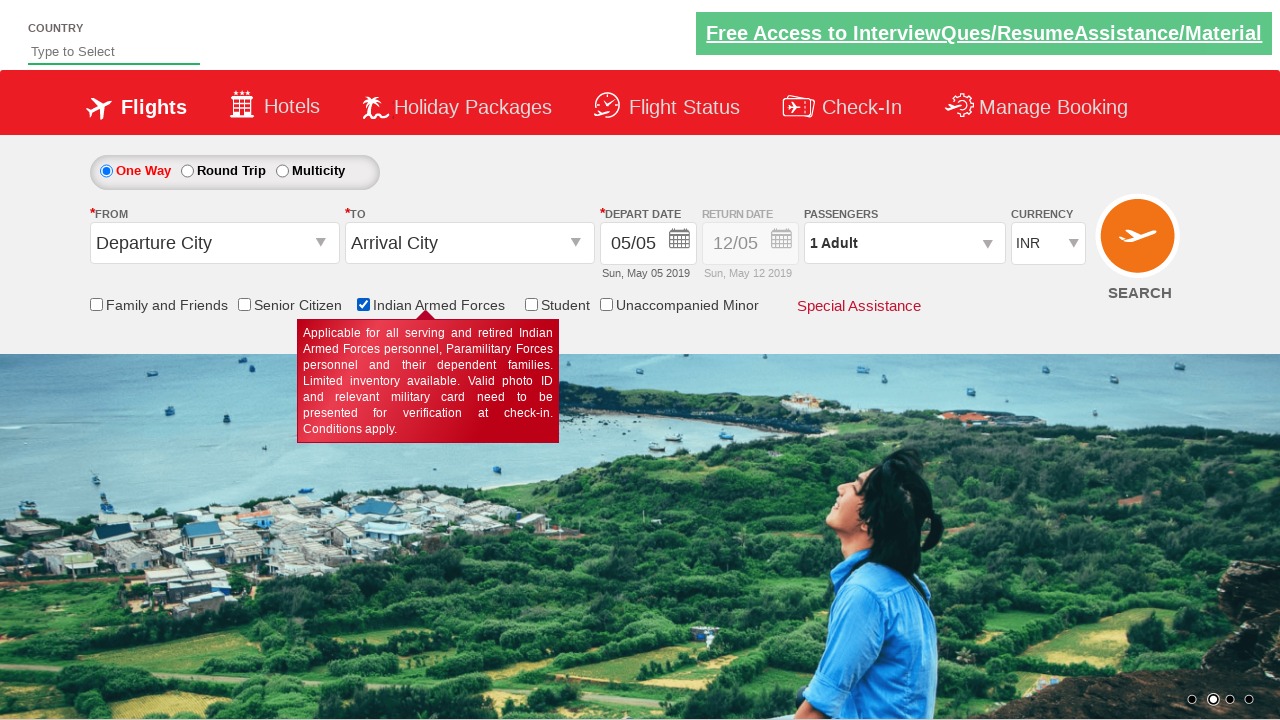

Retrieved initial passenger info: 1 Adult
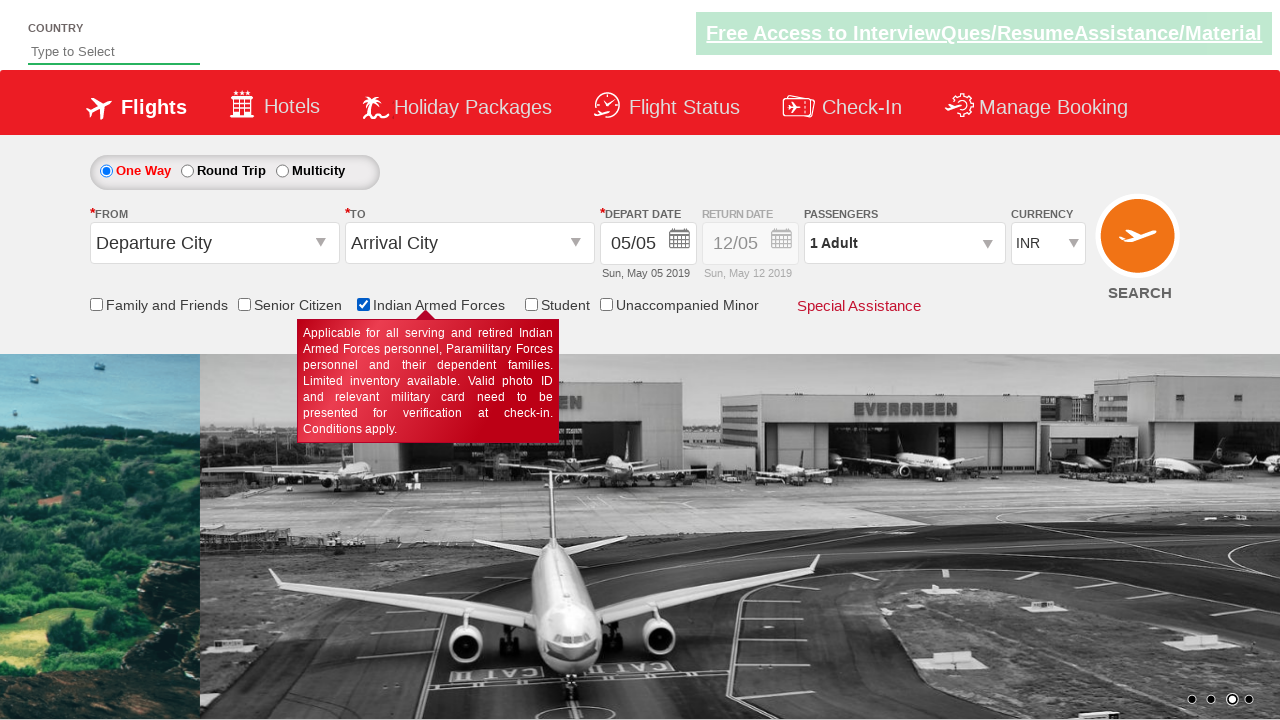

Clicked passenger dropdown to open it at (904, 243) on #divpaxinfo
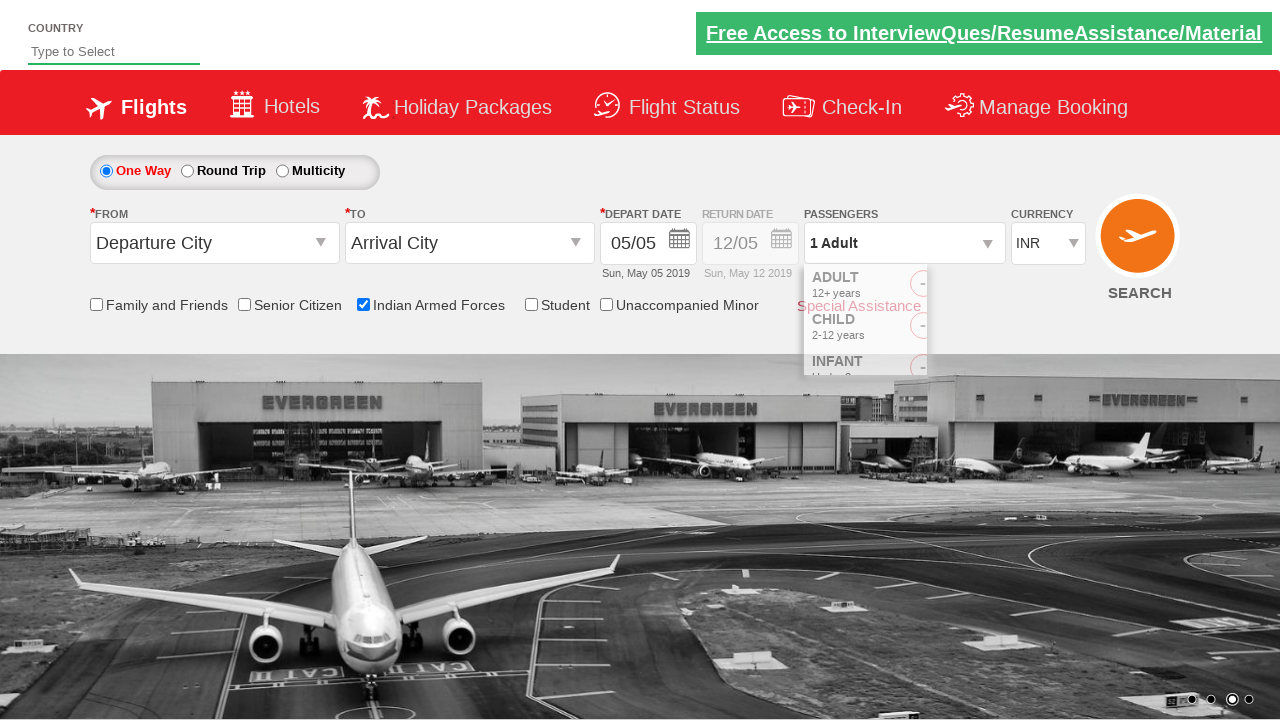

Waited for passenger dropdown to fully load
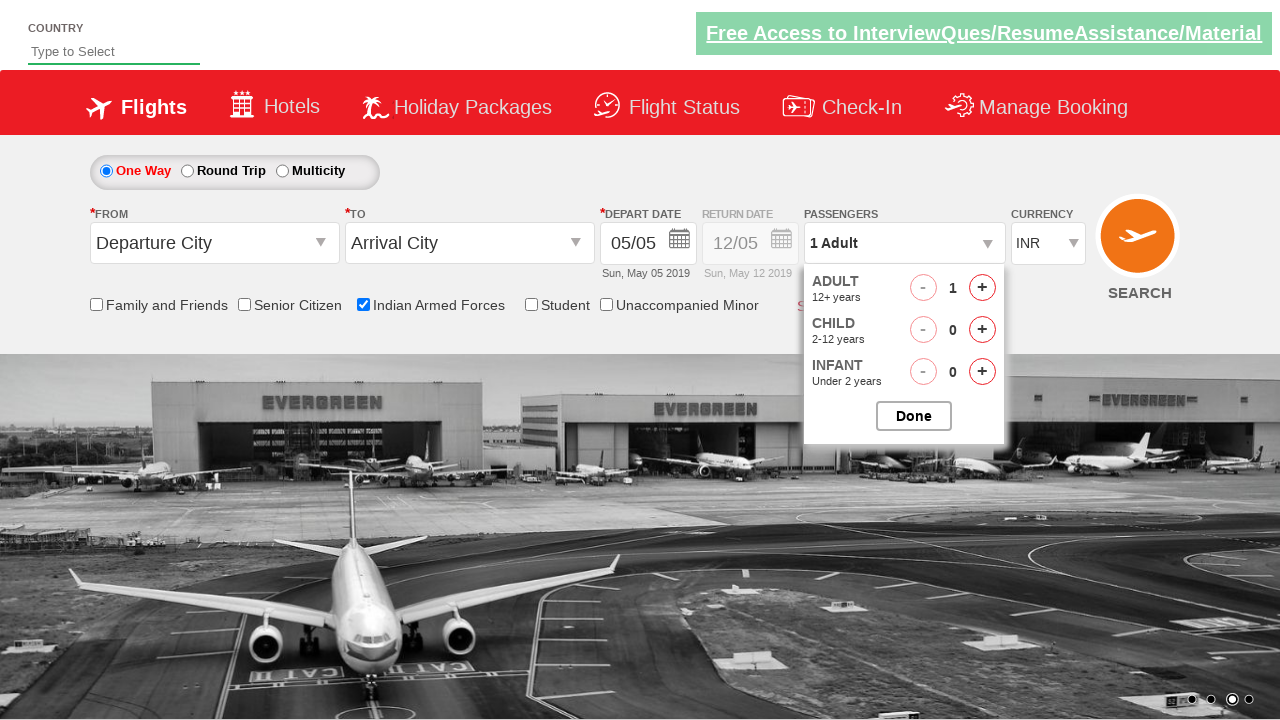

Clicked add adult button (increment 1/4) at (982, 288) on #hrefIncAdt
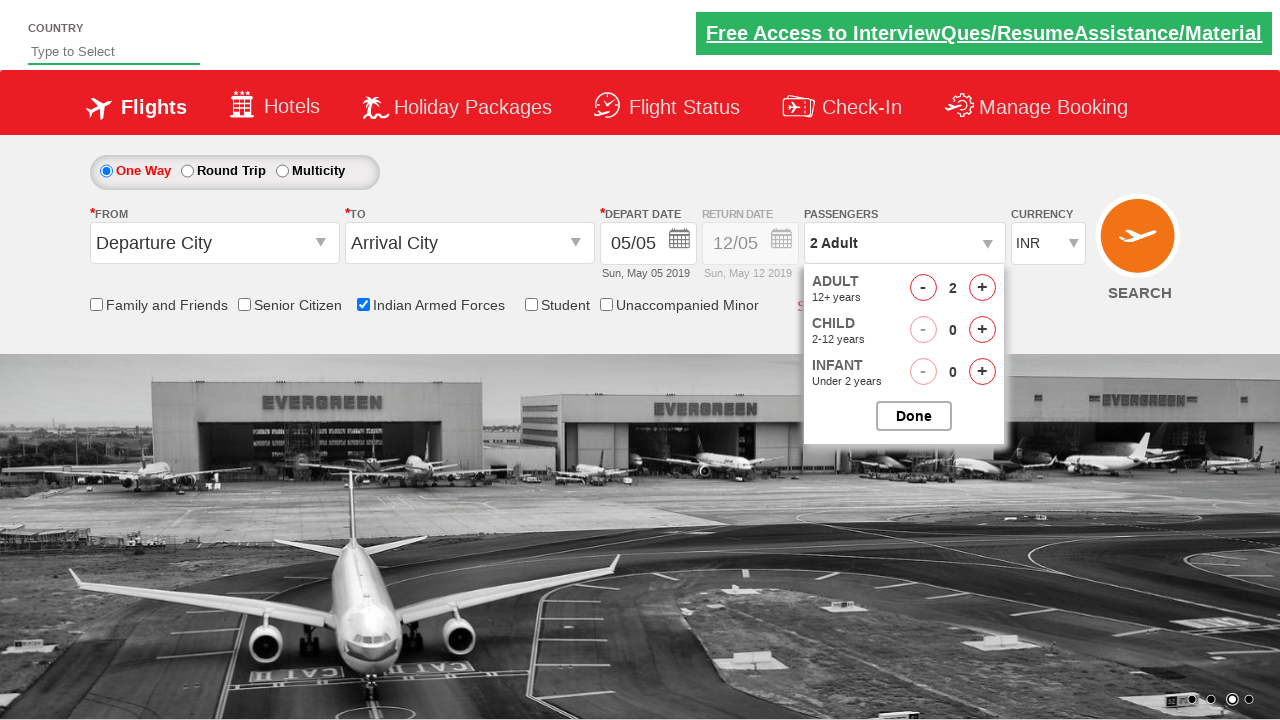

Clicked add adult button (increment 2/4) at (982, 288) on #hrefIncAdt
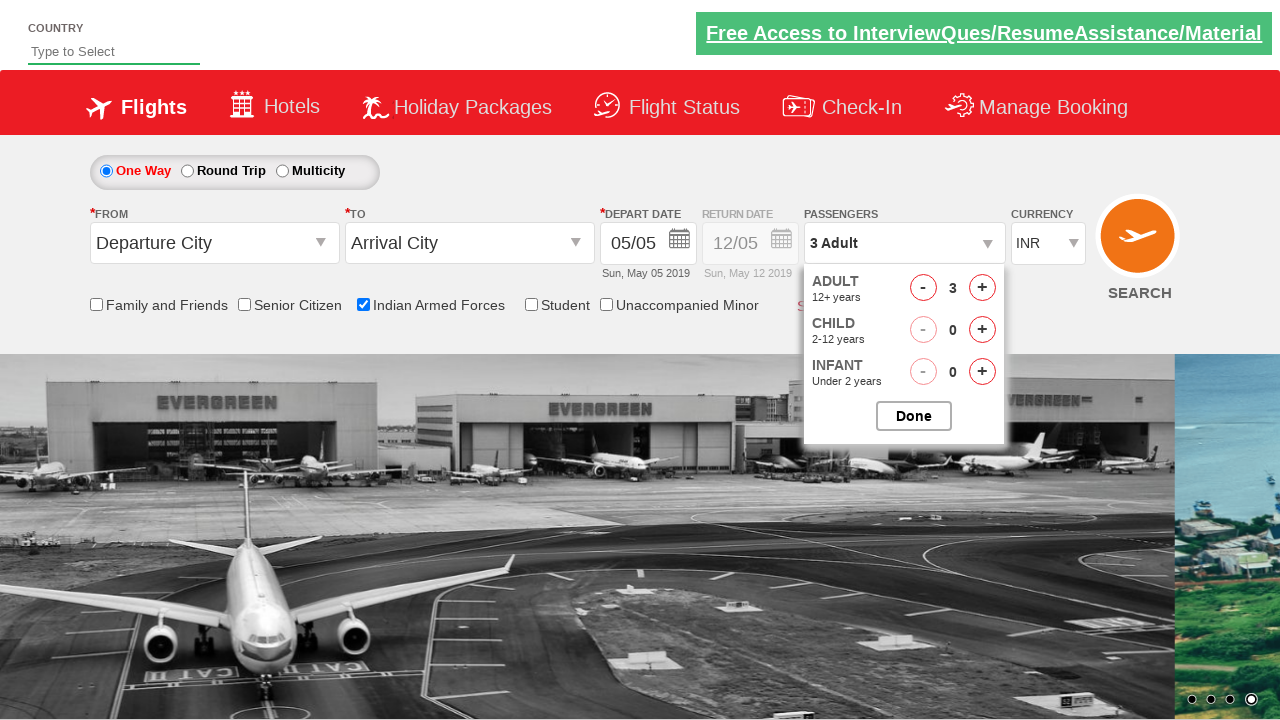

Clicked add adult button (increment 3/4) at (982, 288) on #hrefIncAdt
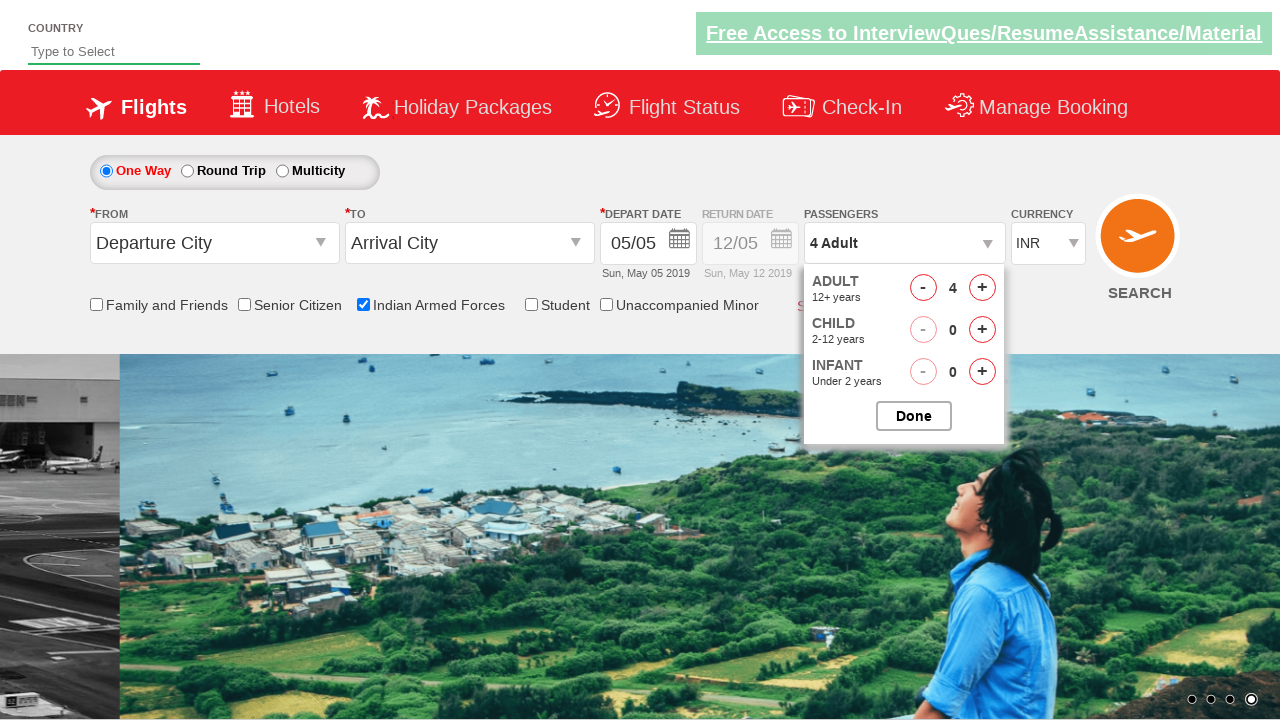

Clicked add adult button (increment 4/4) at (982, 288) on #hrefIncAdt
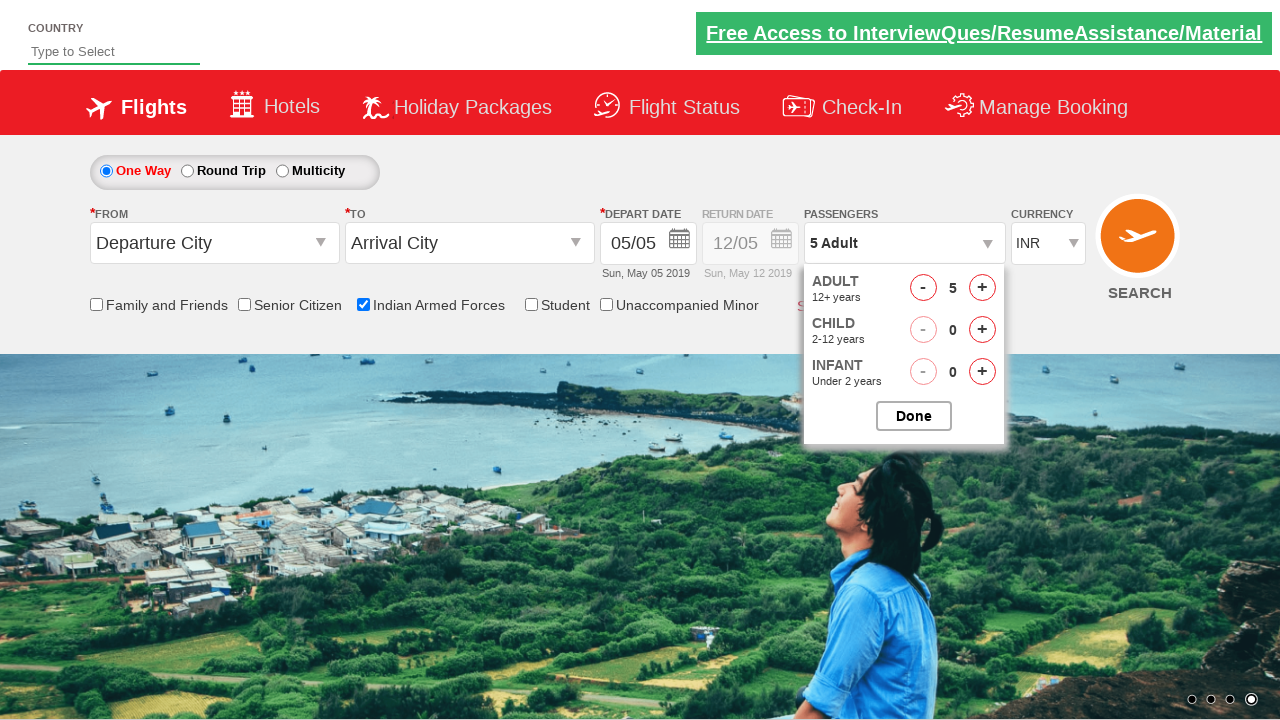

Retrieved updated passenger info: 5 Adult
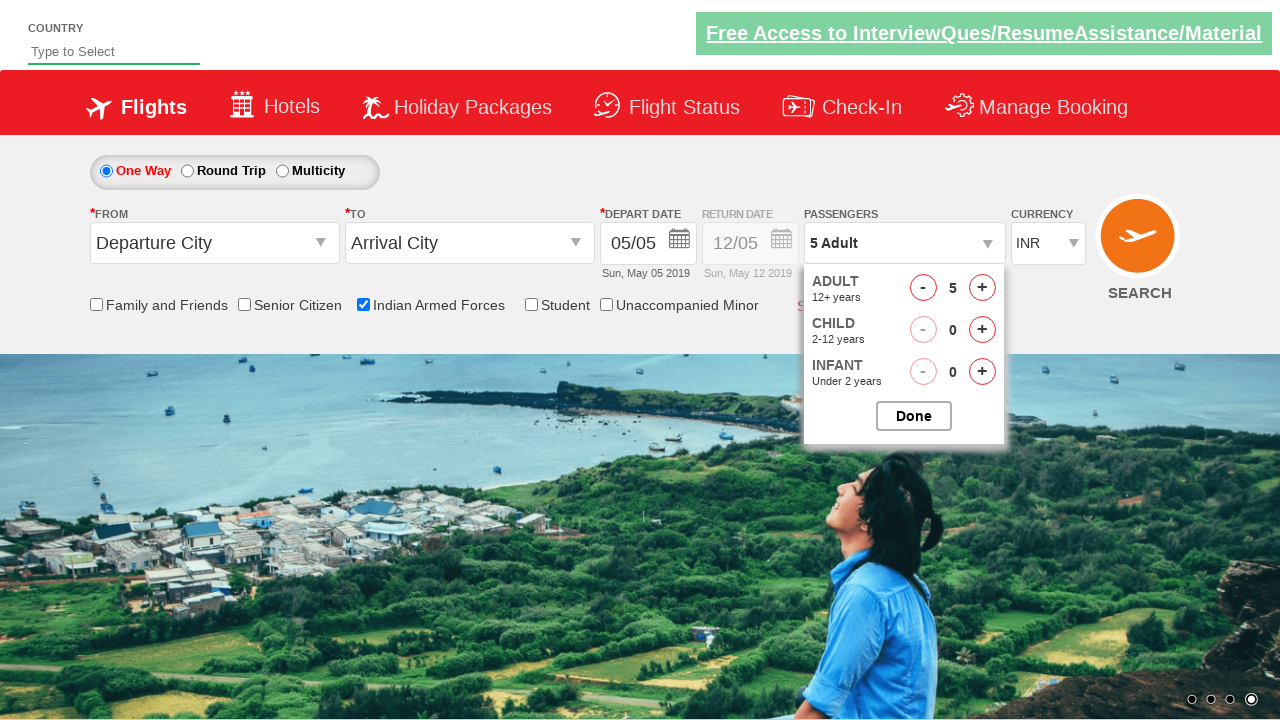

Closed passenger dropdown at (914, 416) on #btnclosepaxoption
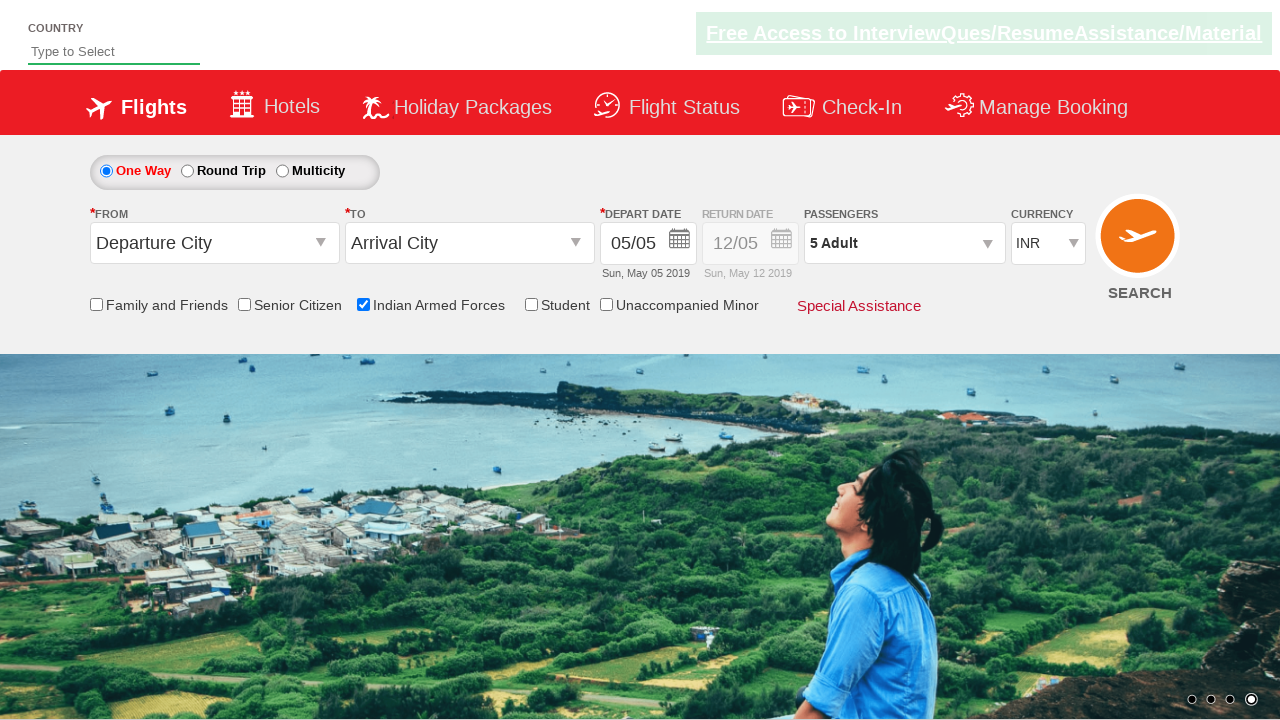

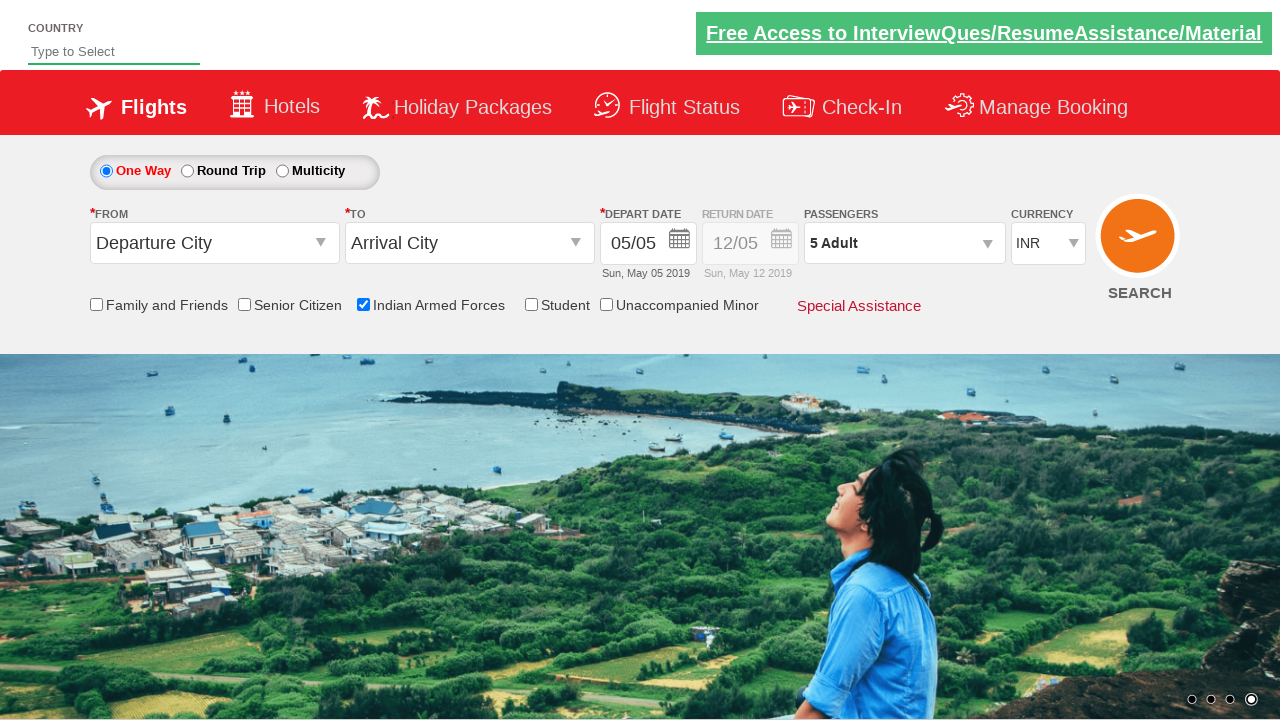